Tests dynamically loaded page elements (Example 2) where an element is rendered after the Start button is clicked.

Starting URL: http://the-internet.herokuapp.com/dynamic_loading

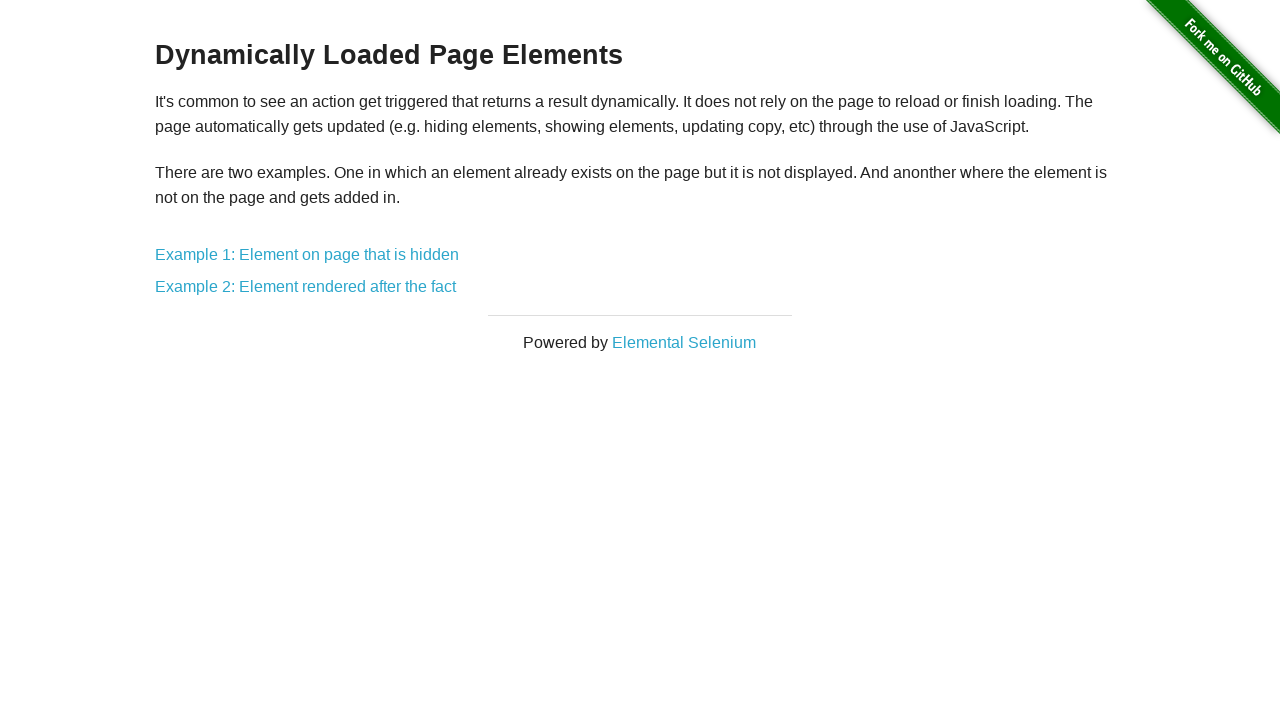

Clicked on Example 2: Element rendered after the fact link at (306, 287) on a:text('Example 2: Element rendered after the fact')
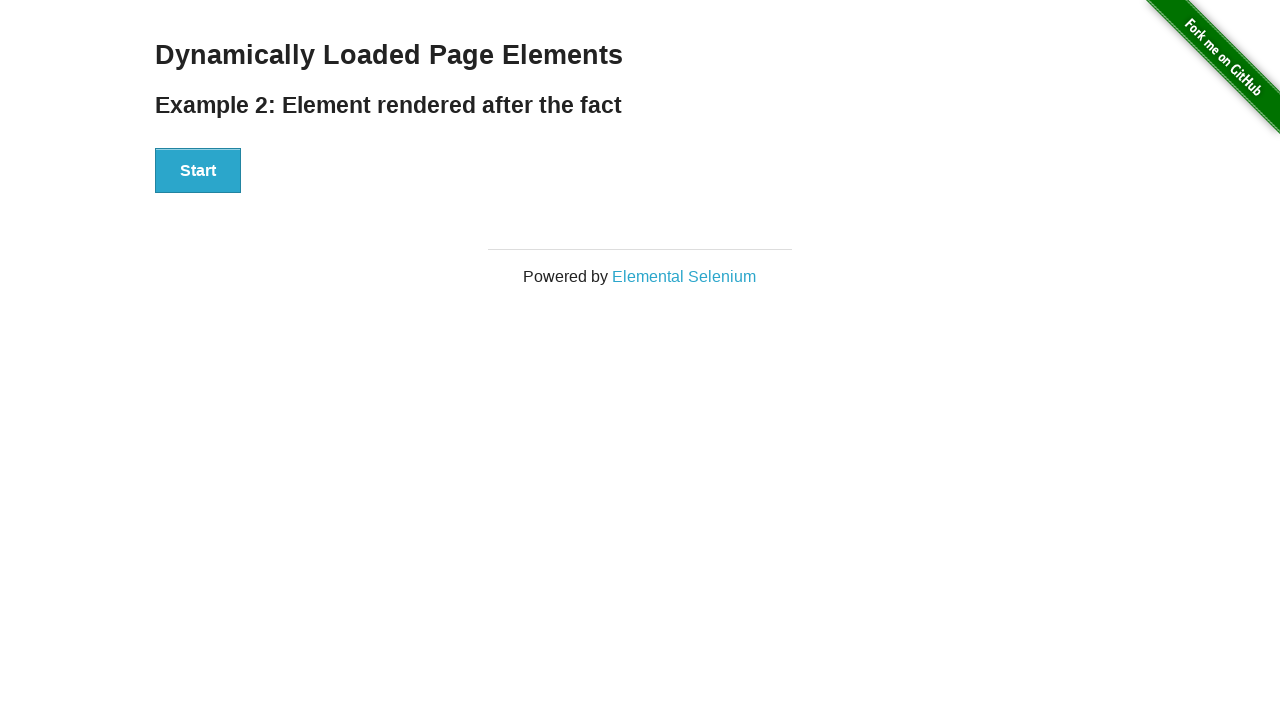

Clicked Start button to trigger dynamic loading at (198, 171) on button:text('Start')
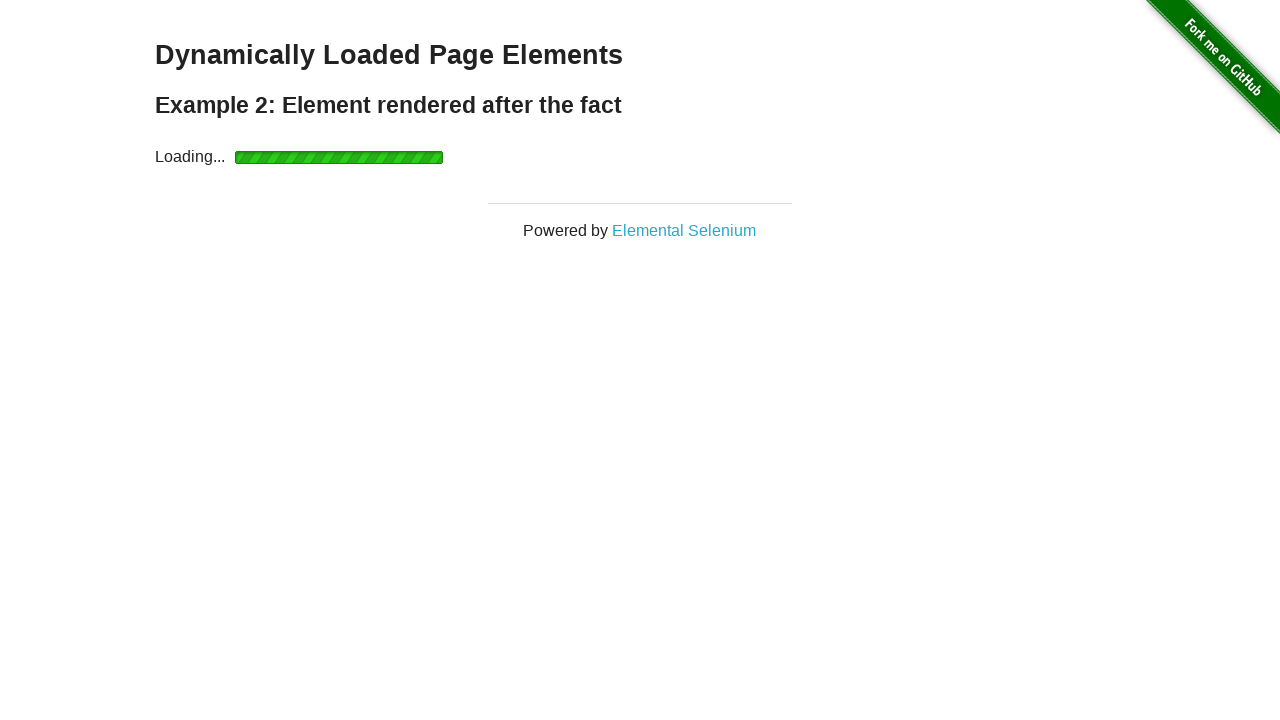

Waited for dynamically loaded element (#finish h4) to appear
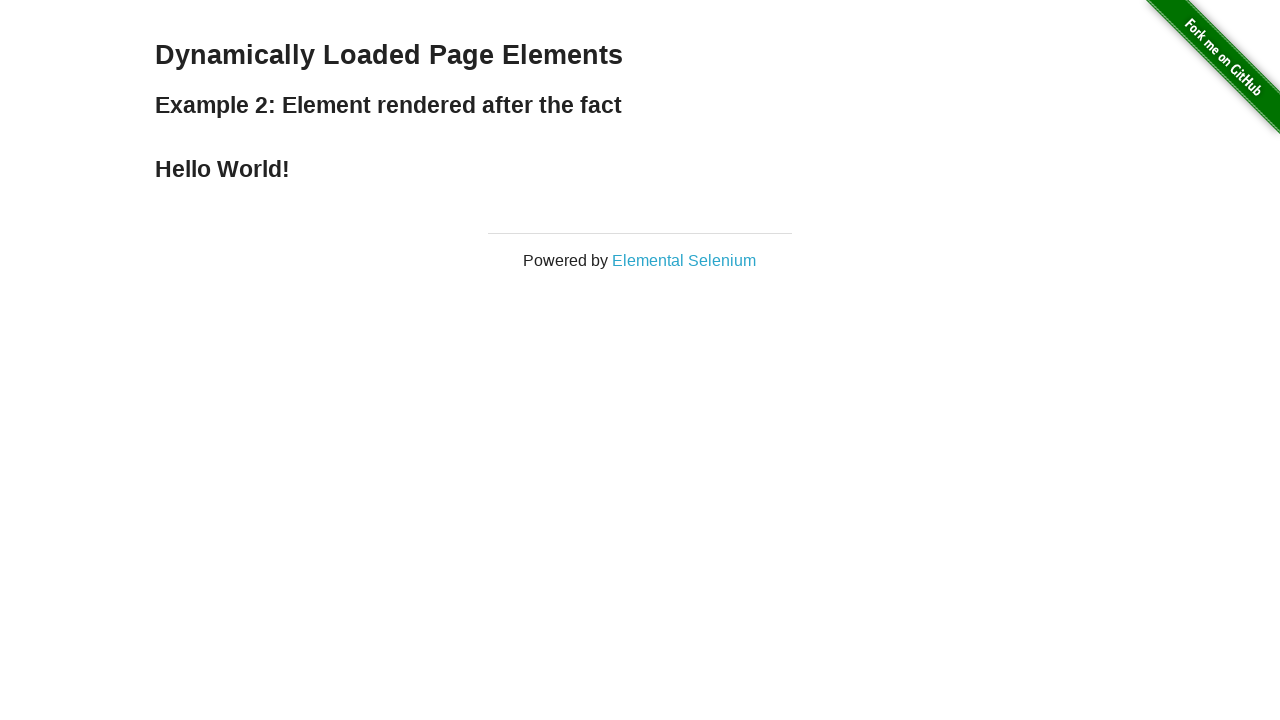

Verified that the dynamically loaded element contains 'Hello World!'
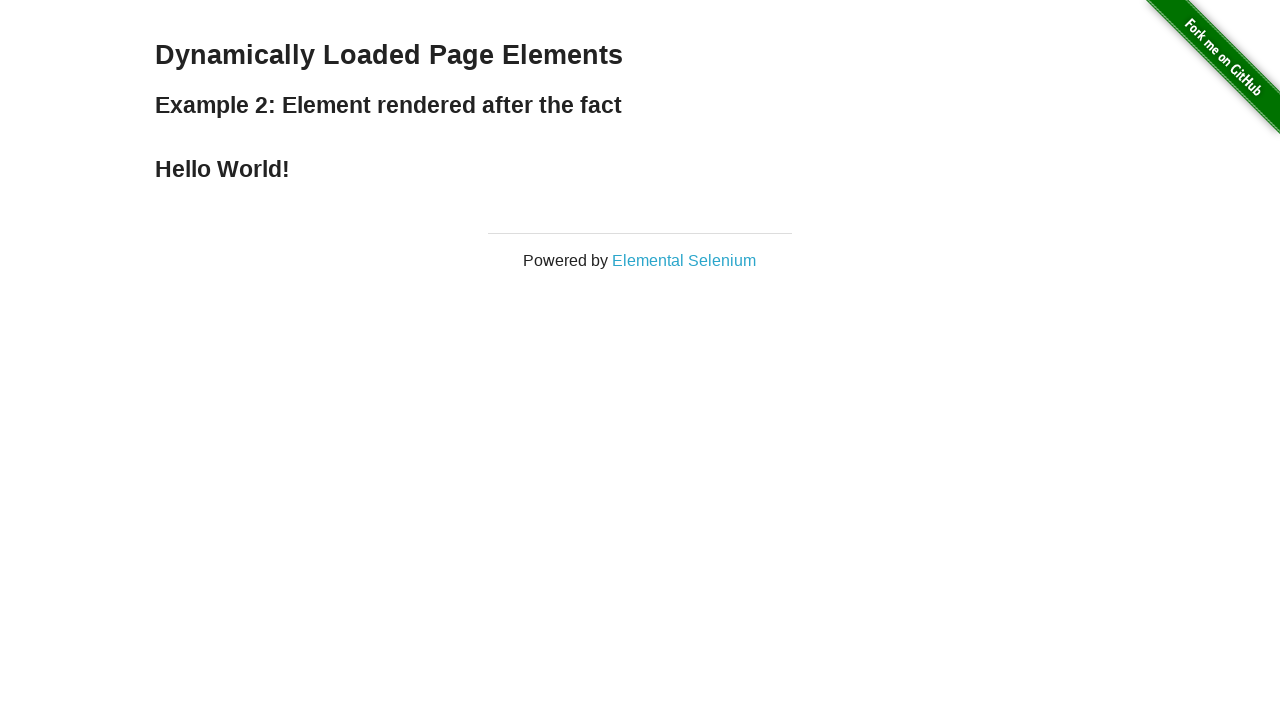

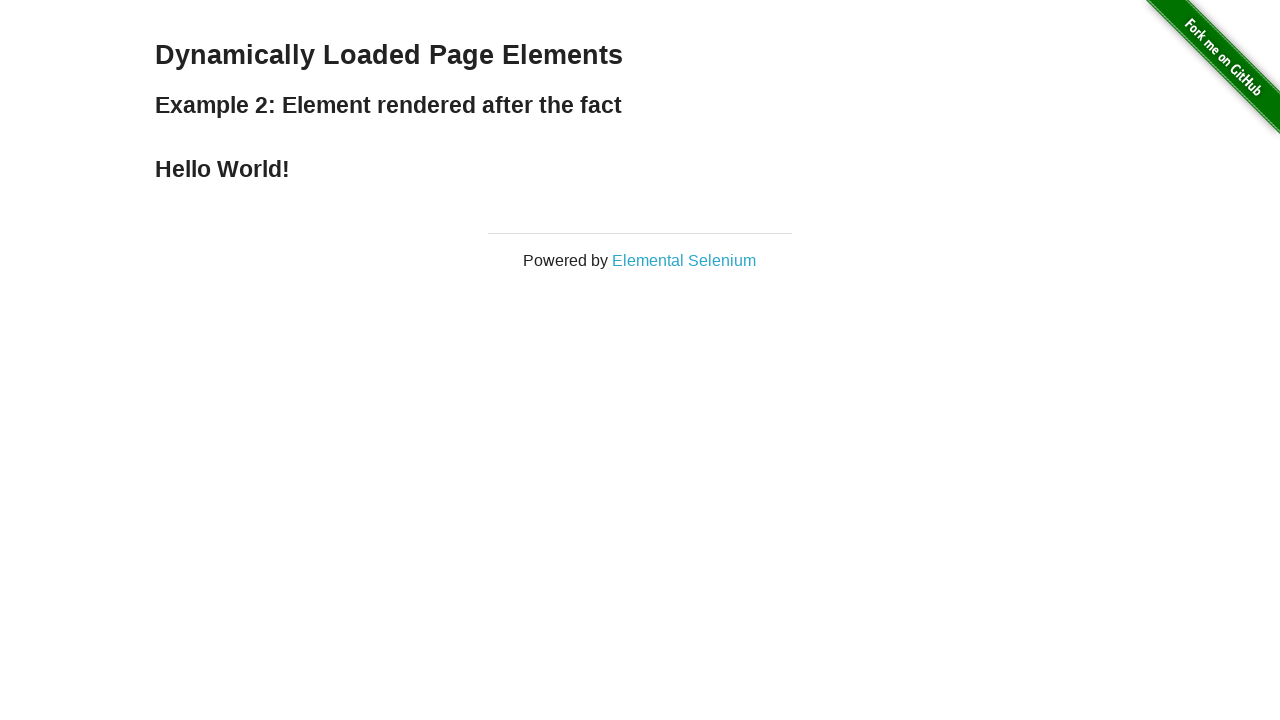